Tests window handling functionality by opening a new window, switching between windows, and closing the child window

Starting URL: http://leafground.com/window.xhtml

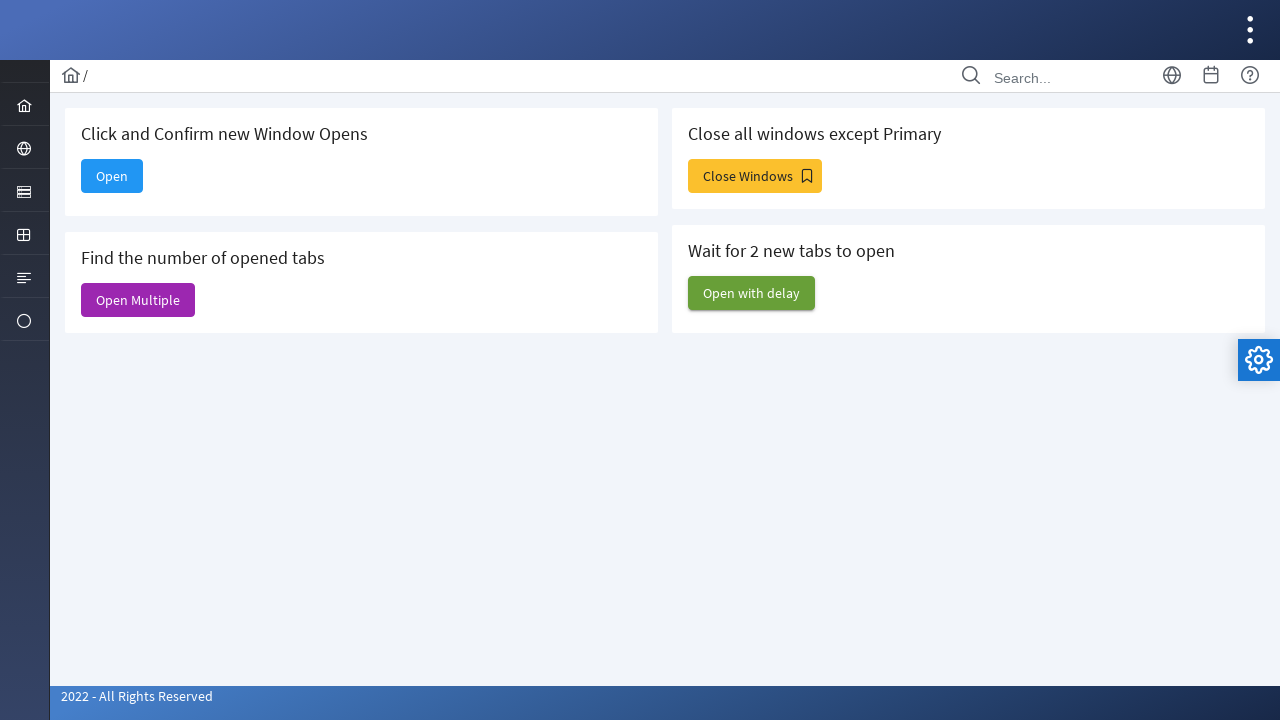

Clicked 'Open' button to open new window at (112, 176) on xpath=//span[text()='Open']
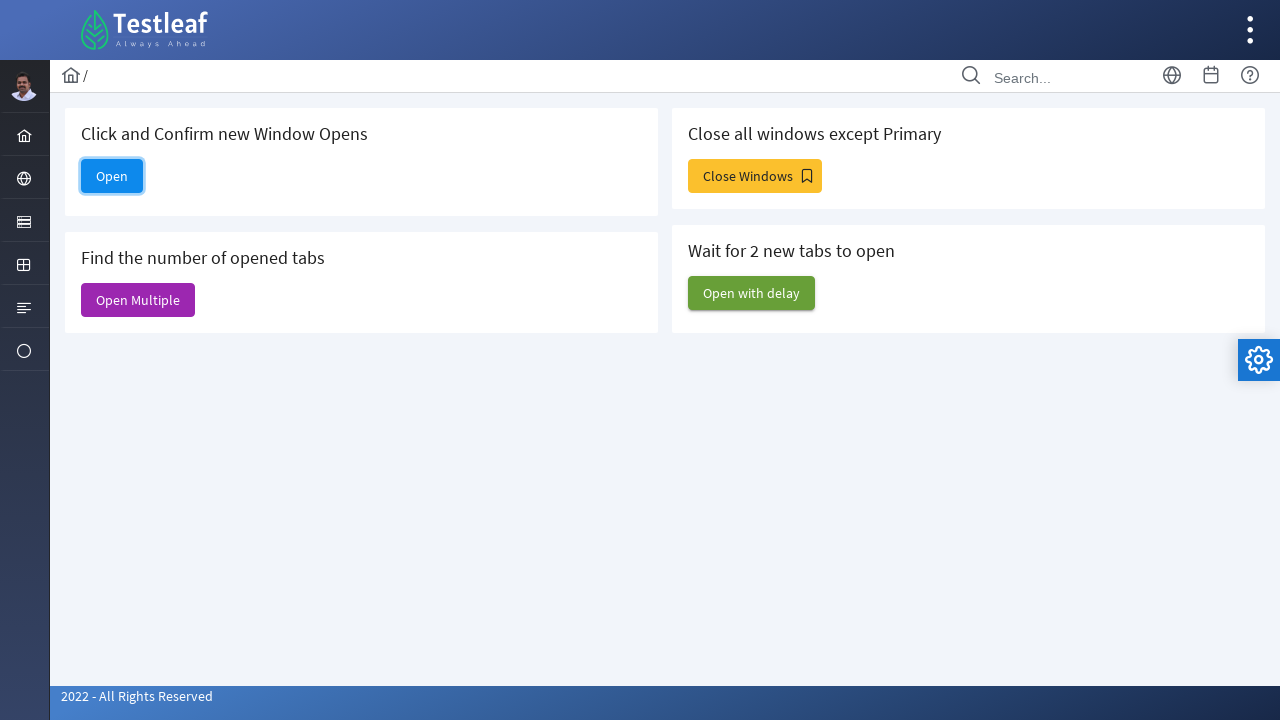

New window opened and captured
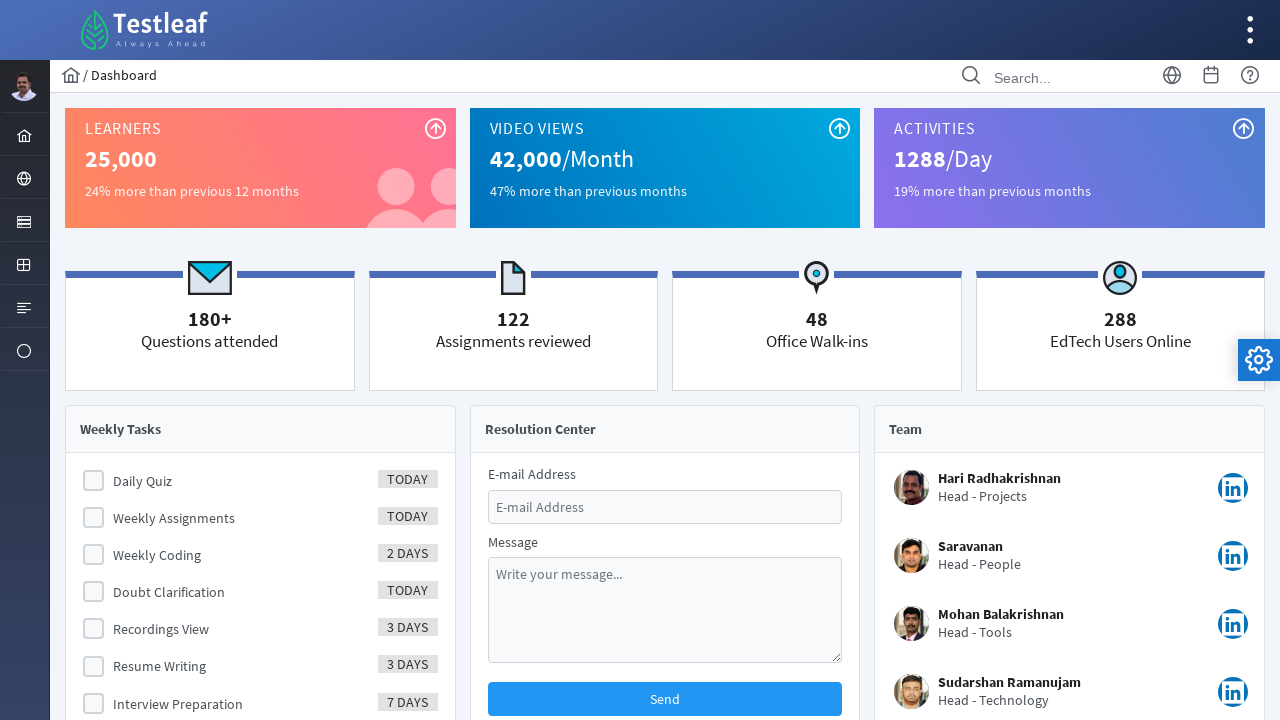

Retrieved child window title: Dashboard
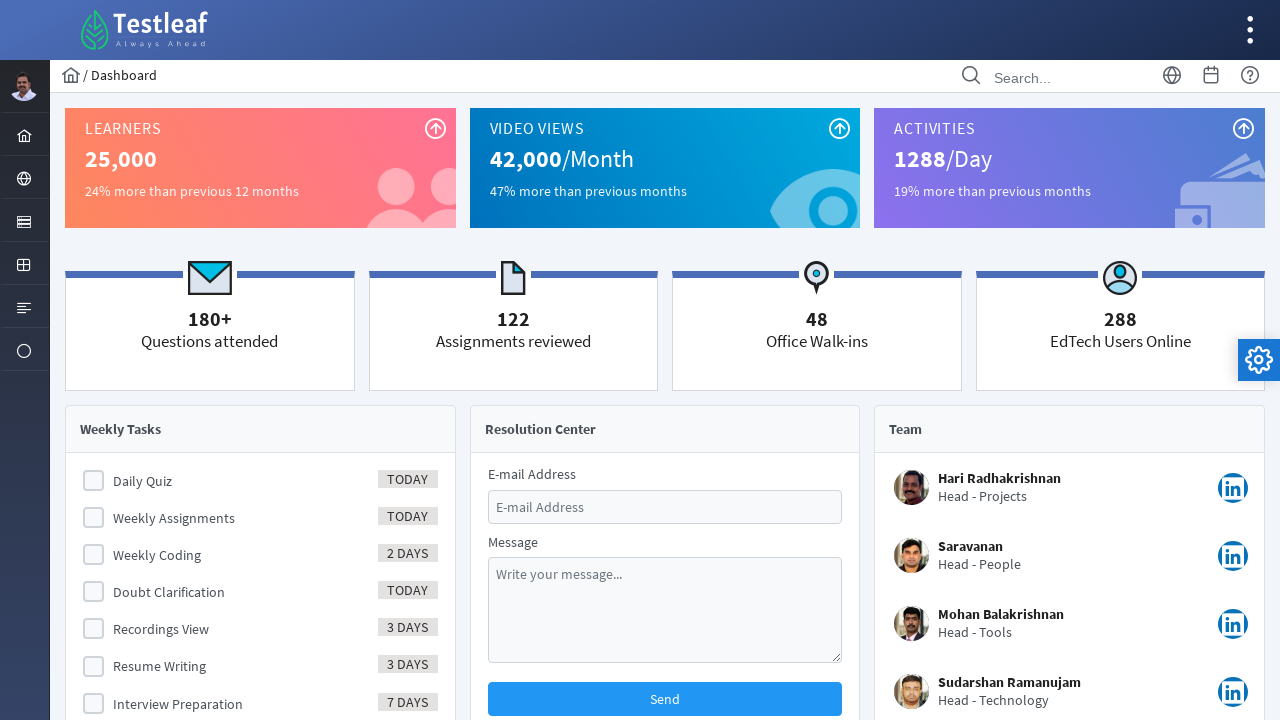

Closed child window
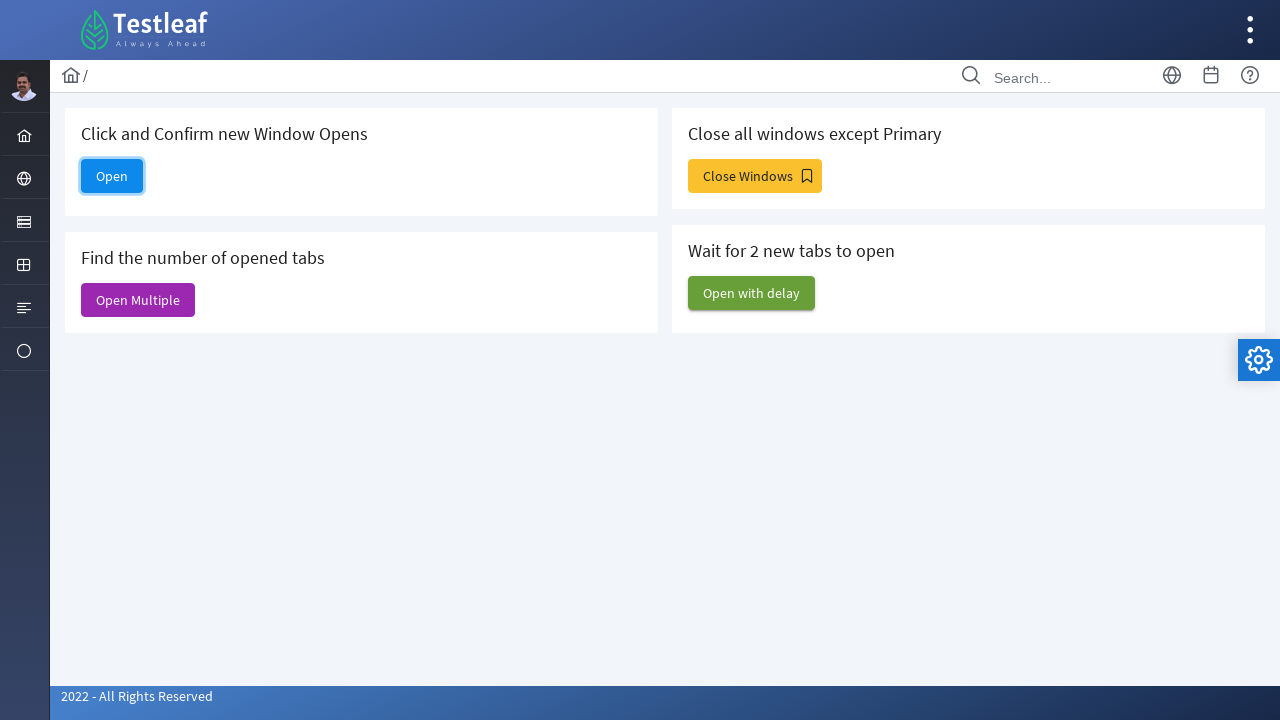

Verified original page title: Window
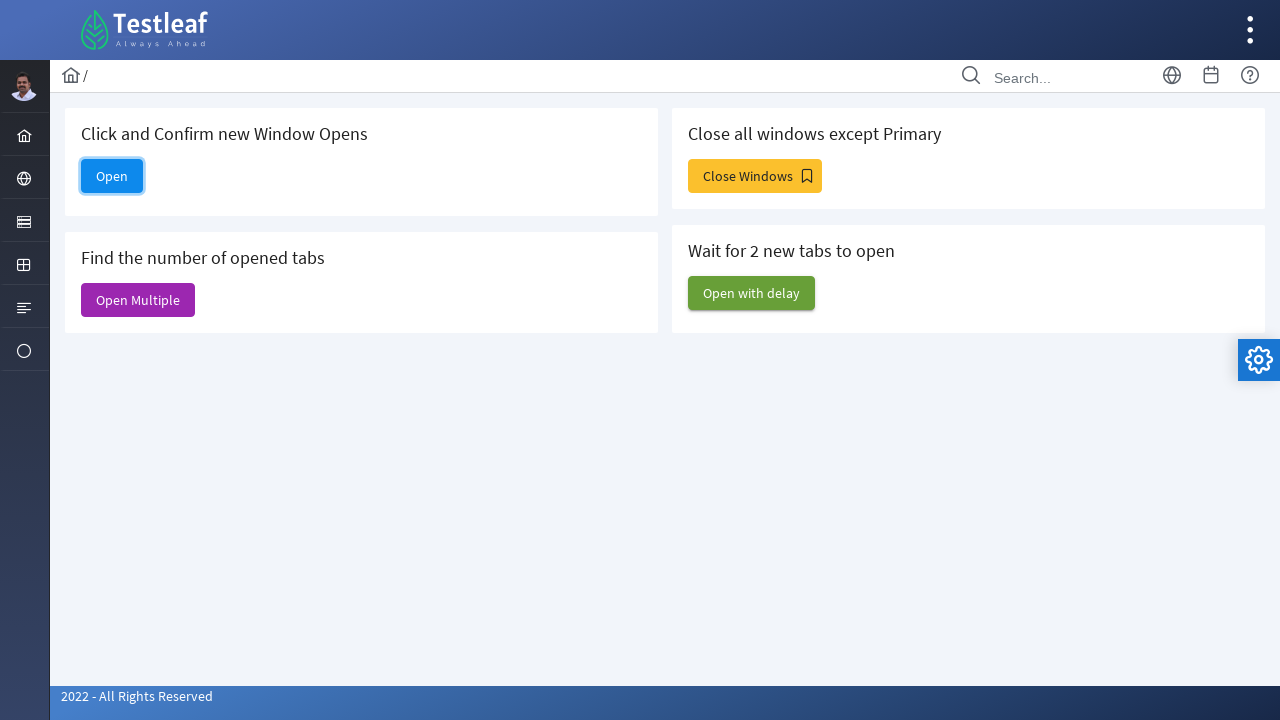

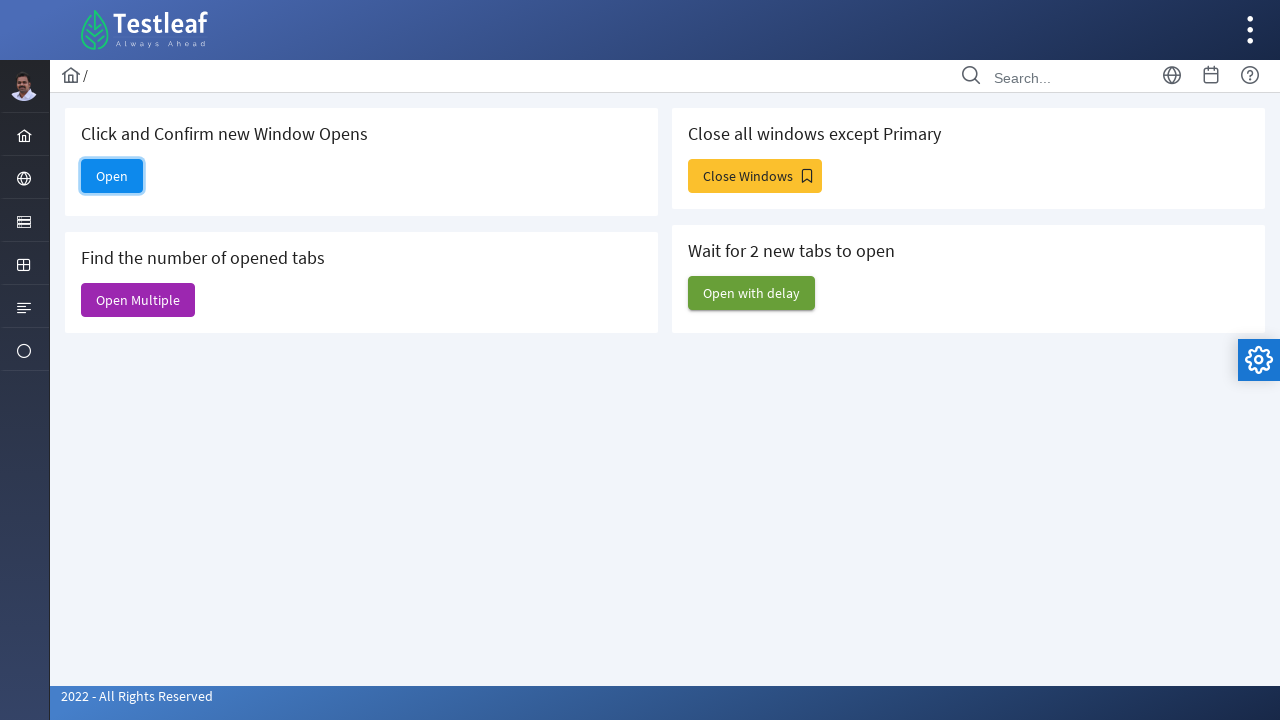